Tests that todo data persists after page reload

Starting URL: https://demo.playwright.dev/todomvc

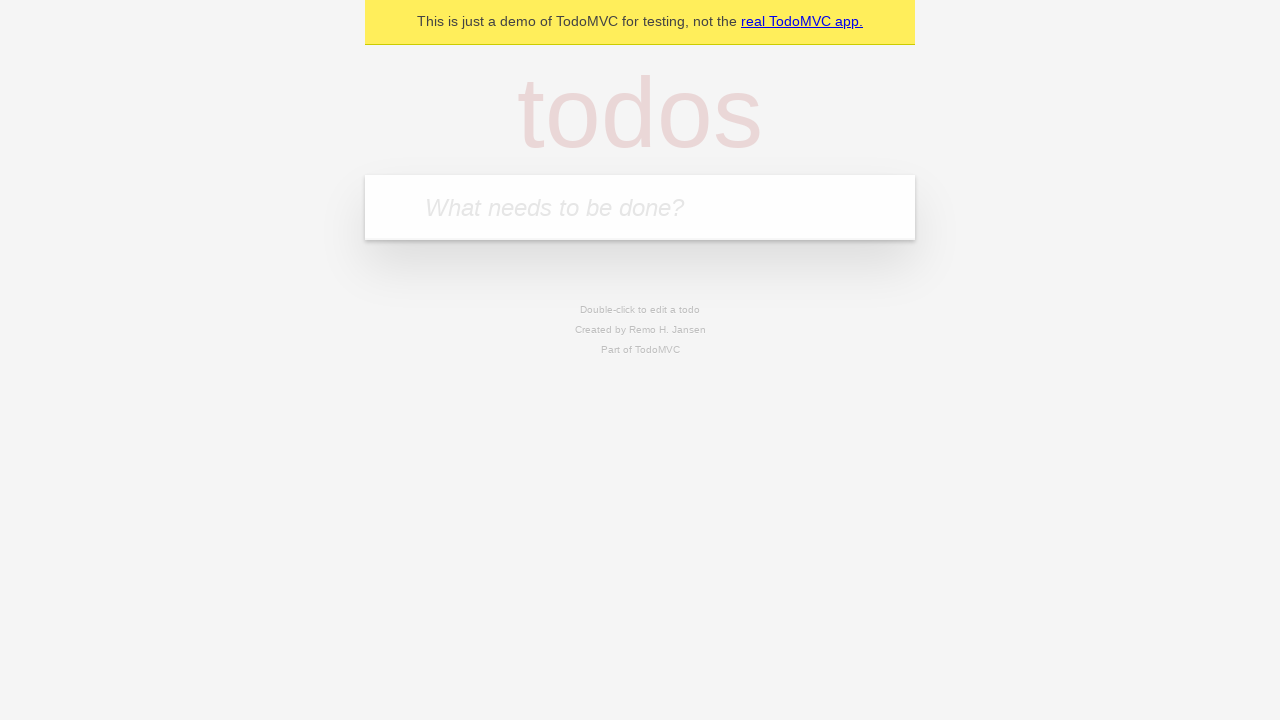

Filled todo input field with 'buy some cheese' on internal:attr=[placeholder="What needs to be done?"i]
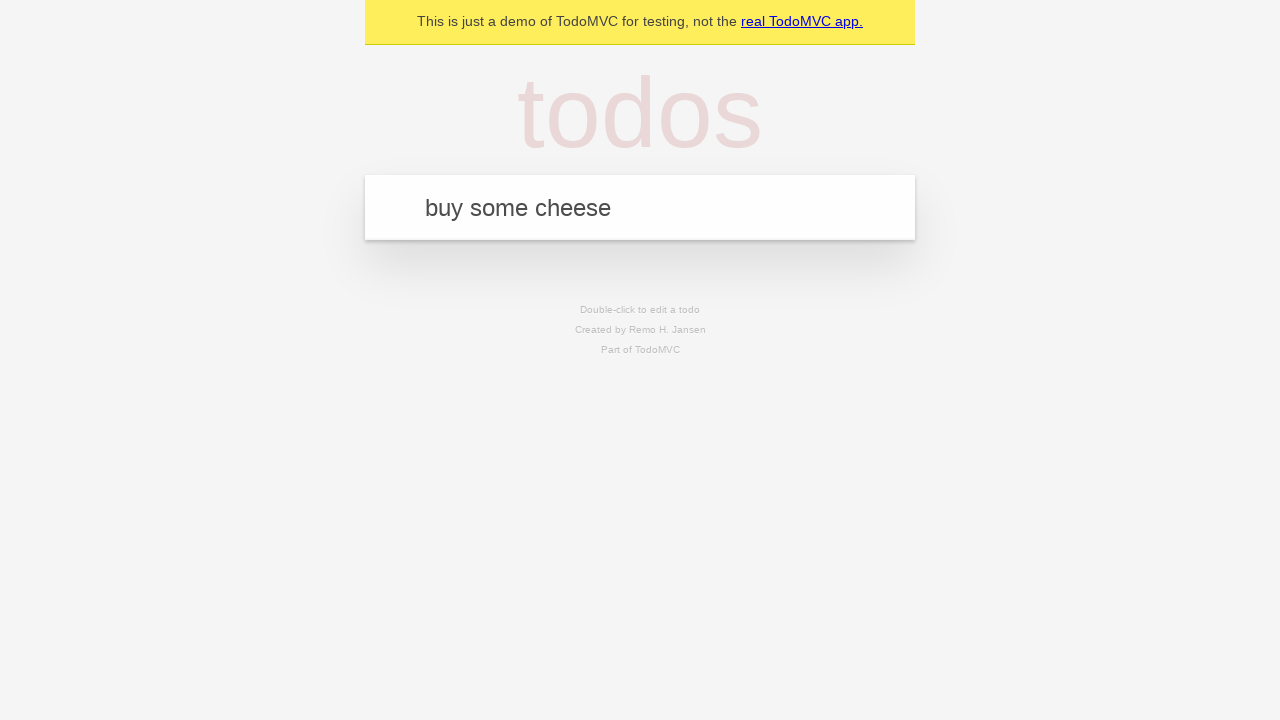

Pressed Enter to add first todo on internal:attr=[placeholder="What needs to be done?"i]
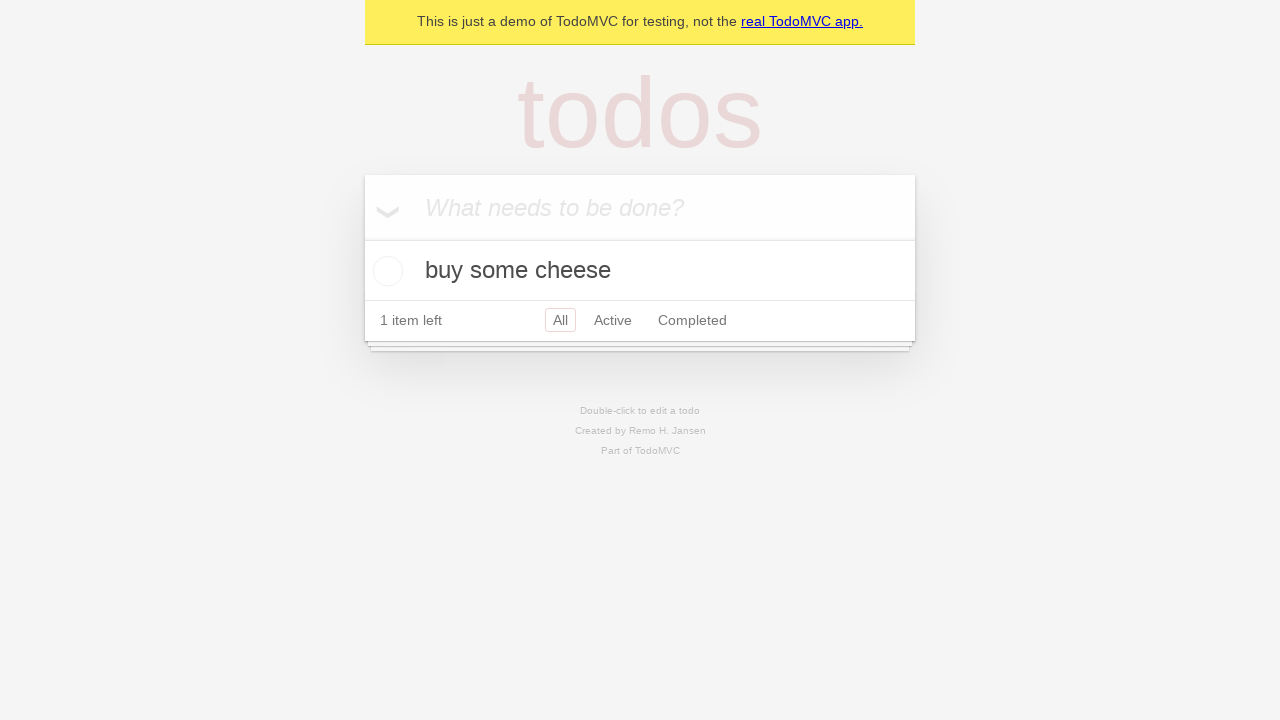

Filled todo input field with 'feed the cat' on internal:attr=[placeholder="What needs to be done?"i]
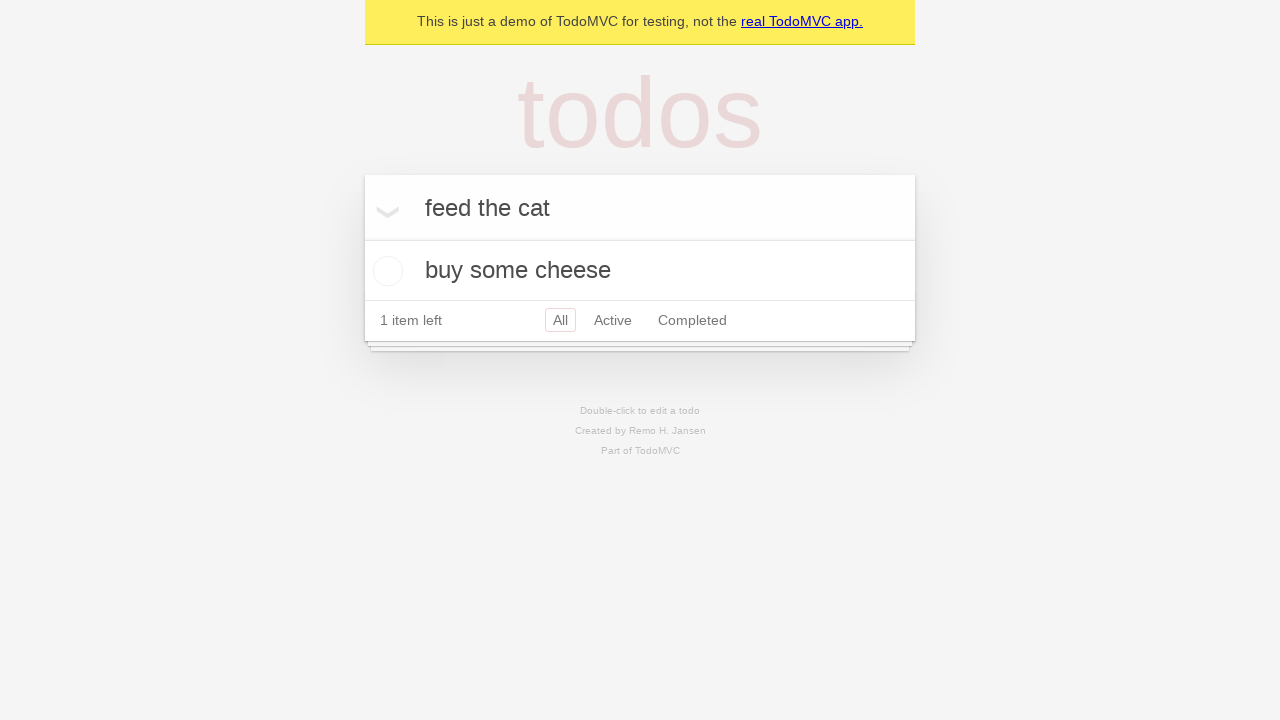

Pressed Enter to add second todo on internal:attr=[placeholder="What needs to be done?"i]
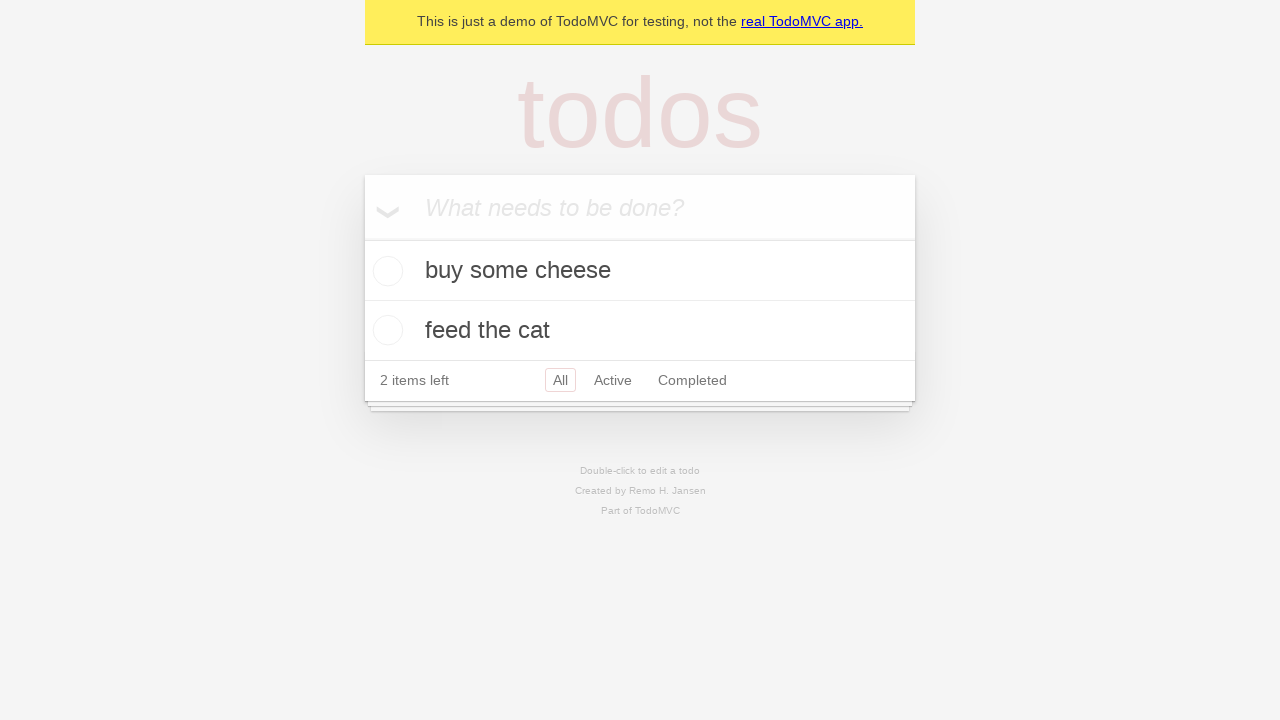

Checked the first todo item at (385, 271) on [data-testid='todo-item'] >> nth=0 >> internal:role=checkbox
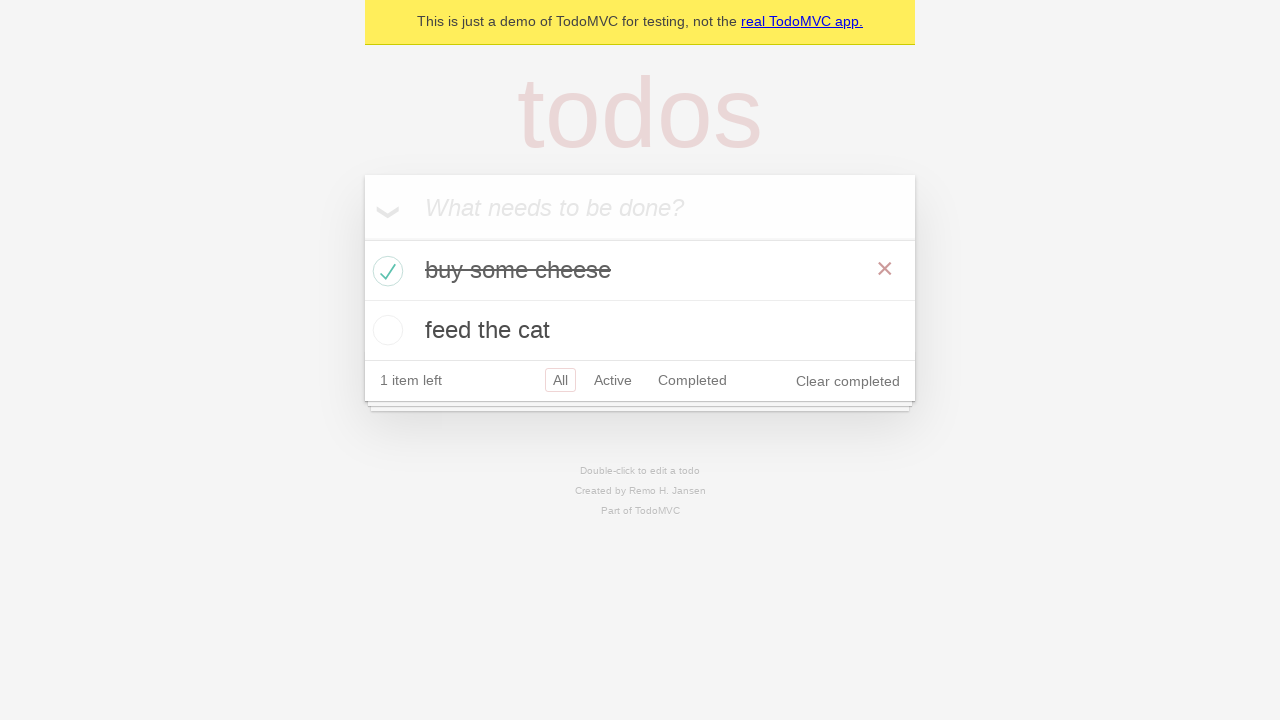

Reloaded the page to test data persistence
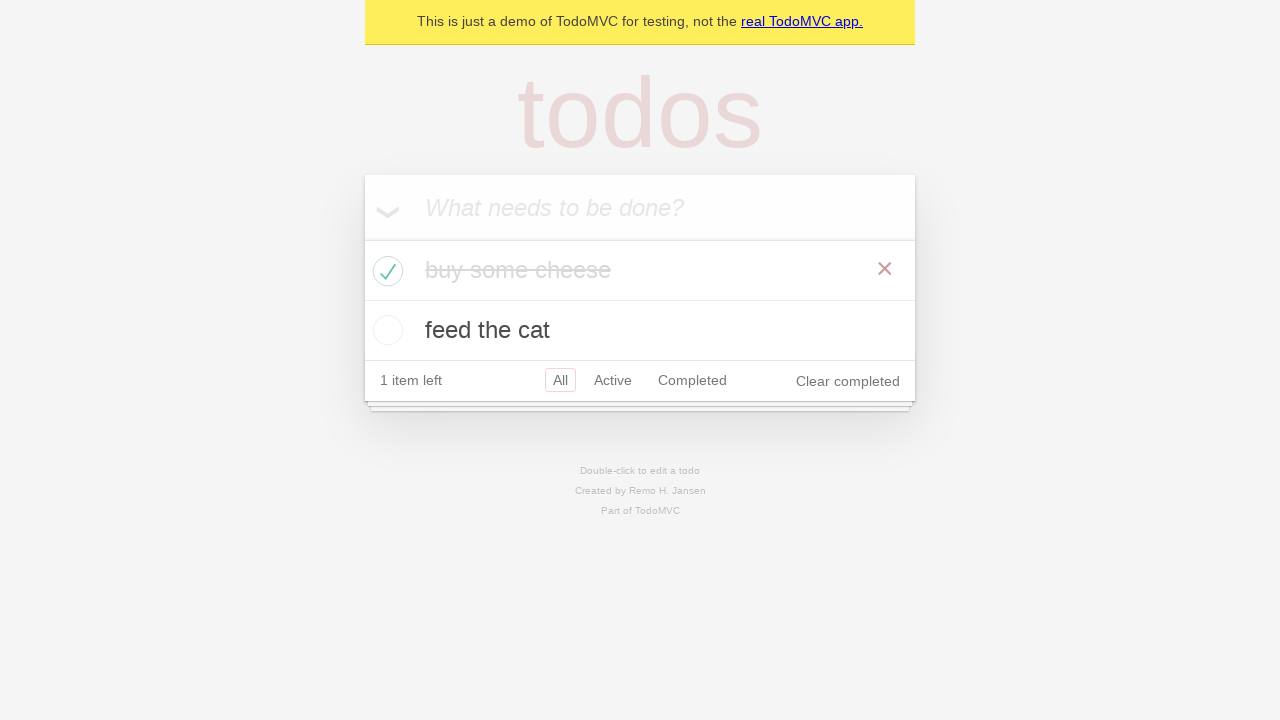

Waited for second todo item to appear after reload
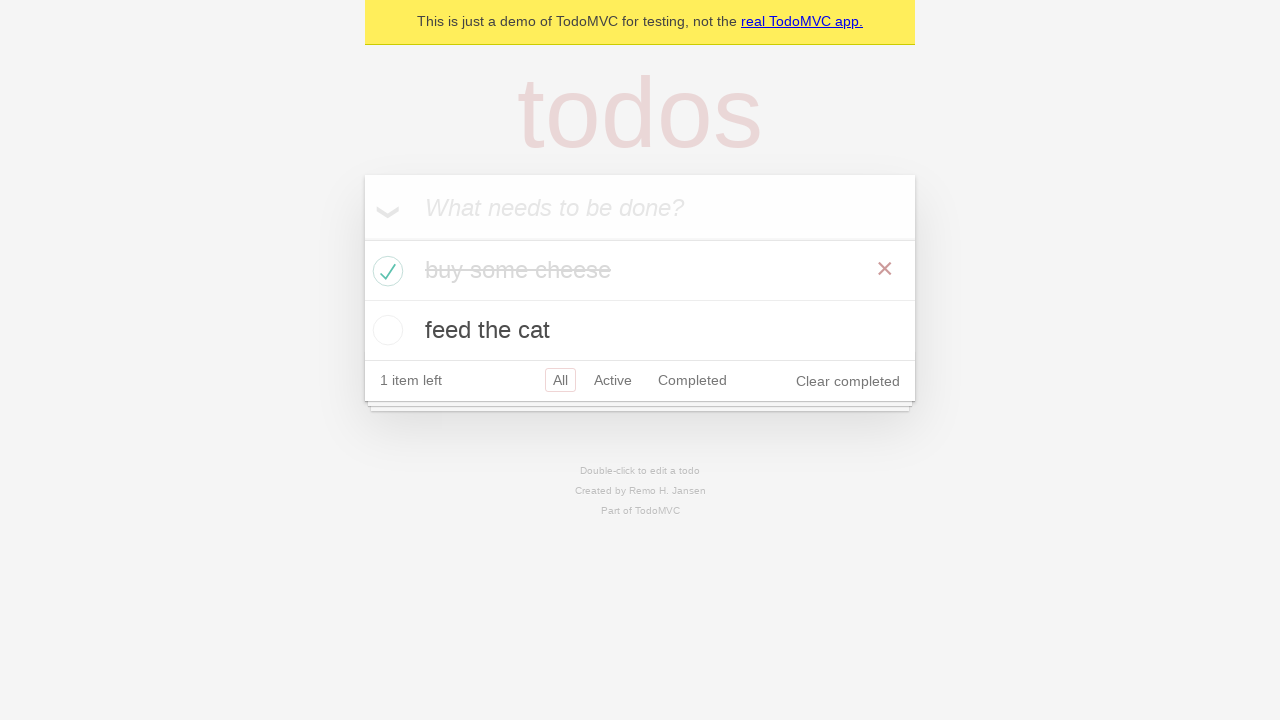

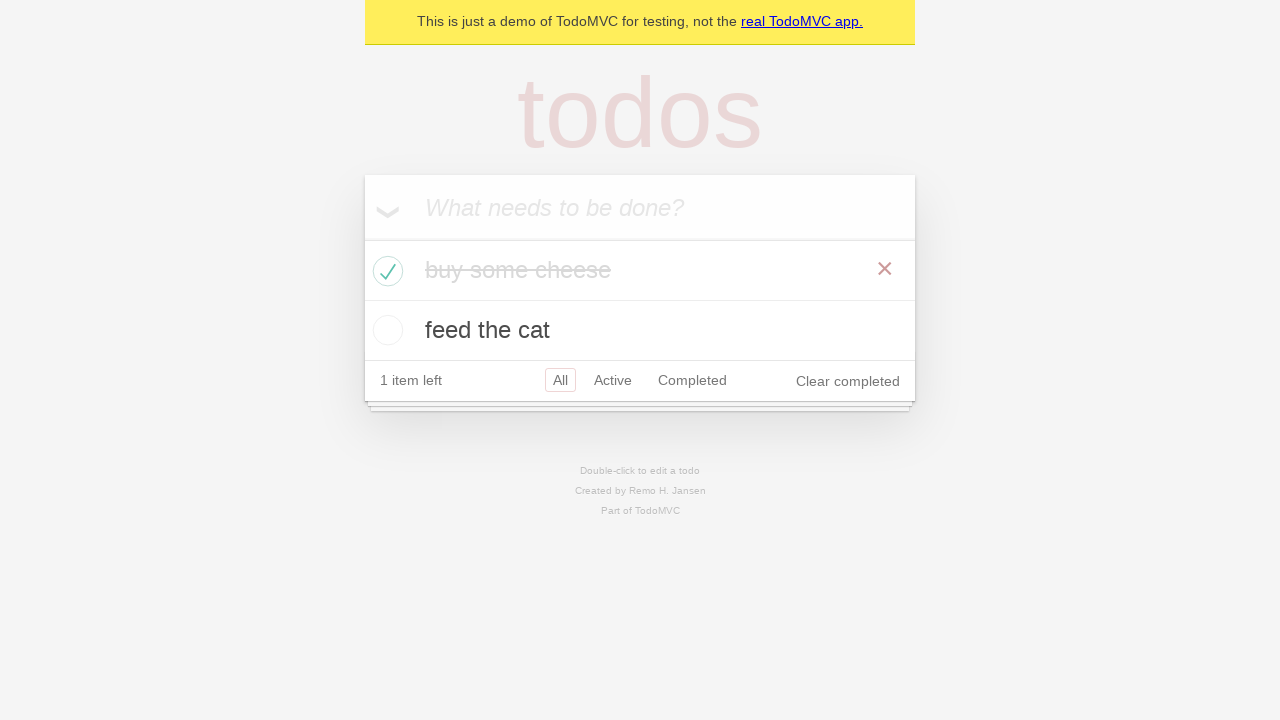